Tests a text box form by filling in user name, email, current address, and permanent address fields with generated fake data, then submitting the form and verifying the output contains the submitted data.

Starting URL: https://demoqa.com/text-box

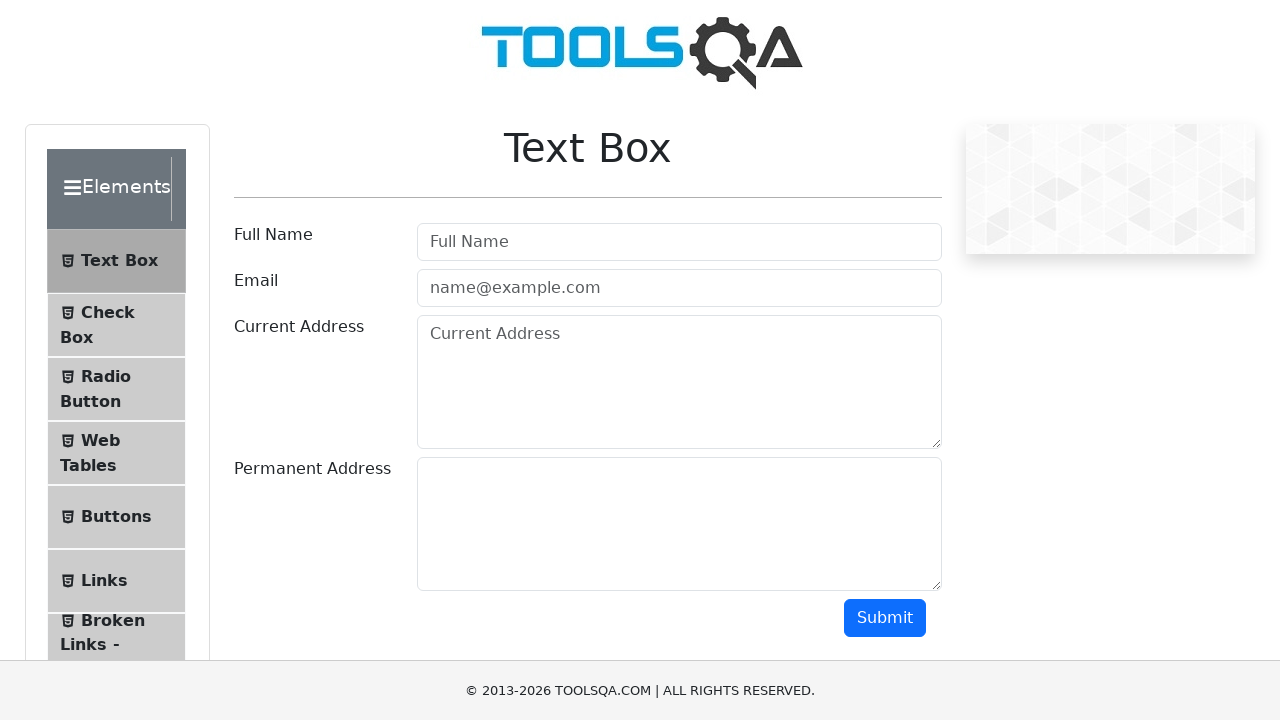

Filled user name field with 'Marcus Richardson' on #userName
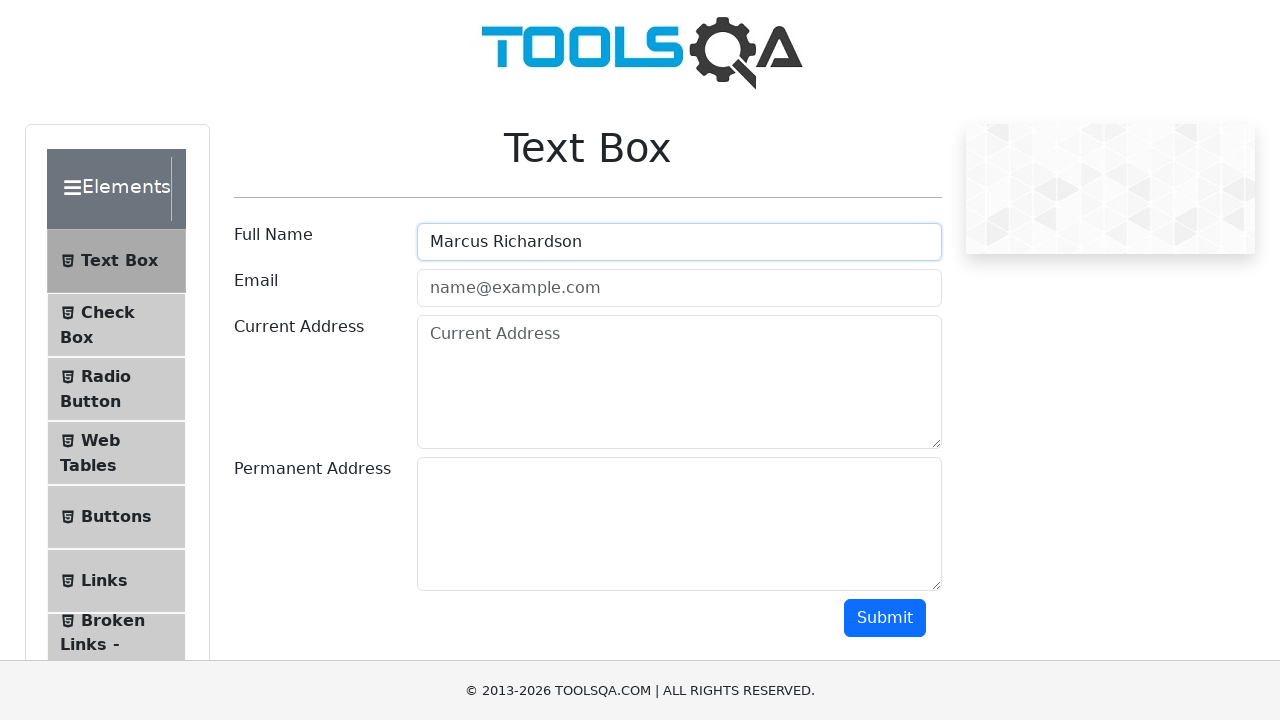

Filled email field with 'marcus.richardson@example.com' on #userEmail
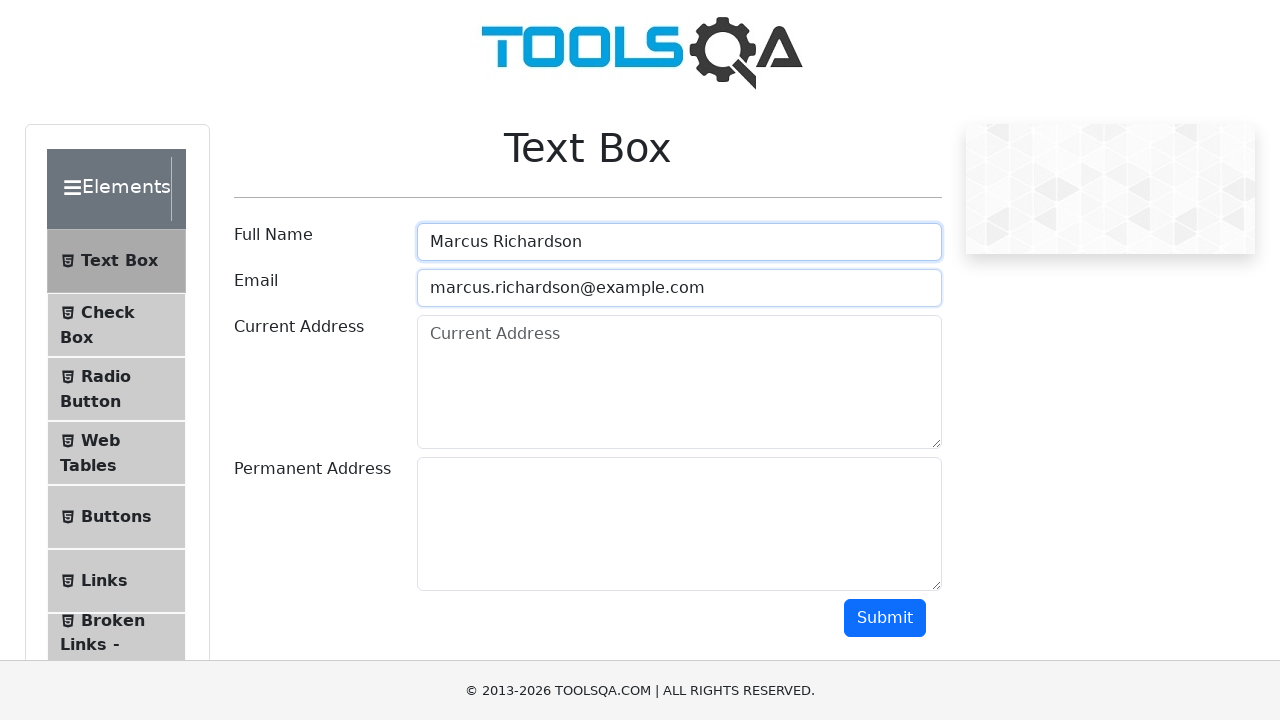

Filled current address field with '4521 Oak Street, Denver, CO 80203' on #currentAddress
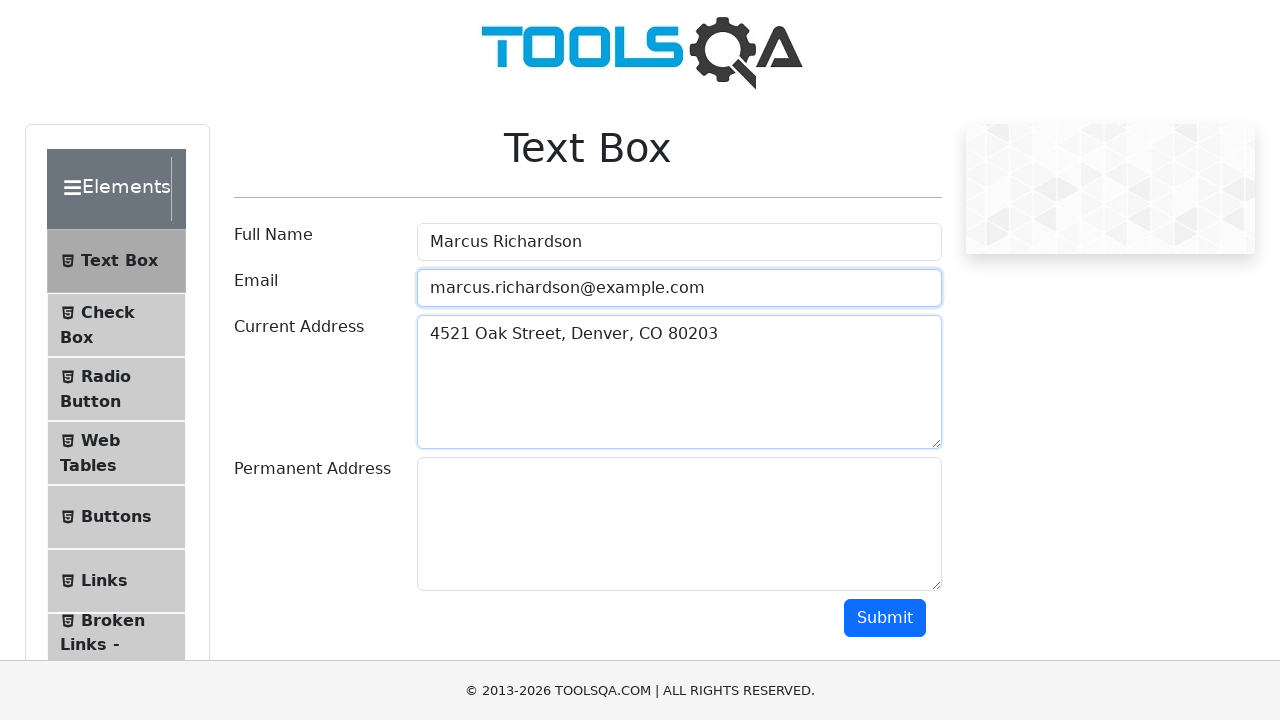

Filled permanent address field with '789 Pine Avenue, Seattle, WA 98101' on #permanentAddress
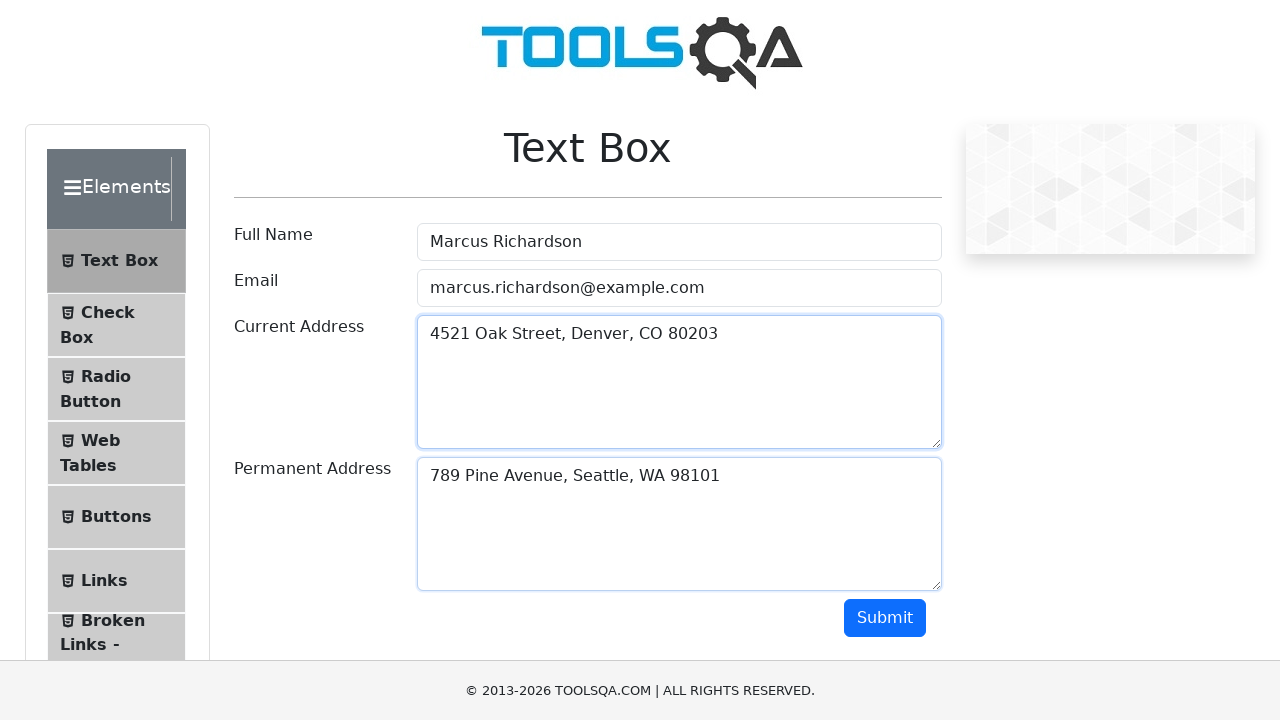

Clicked submit button to submit form at (885, 618) on #submit
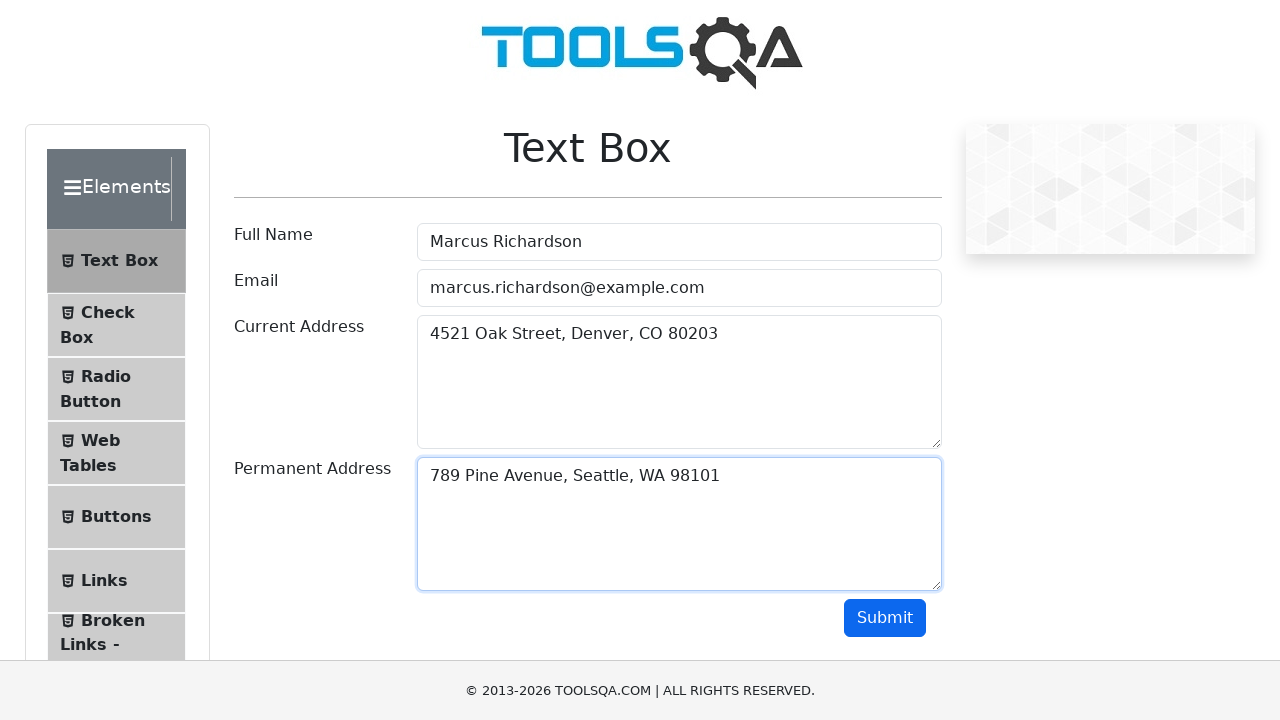

Output section appeared with submitted form data
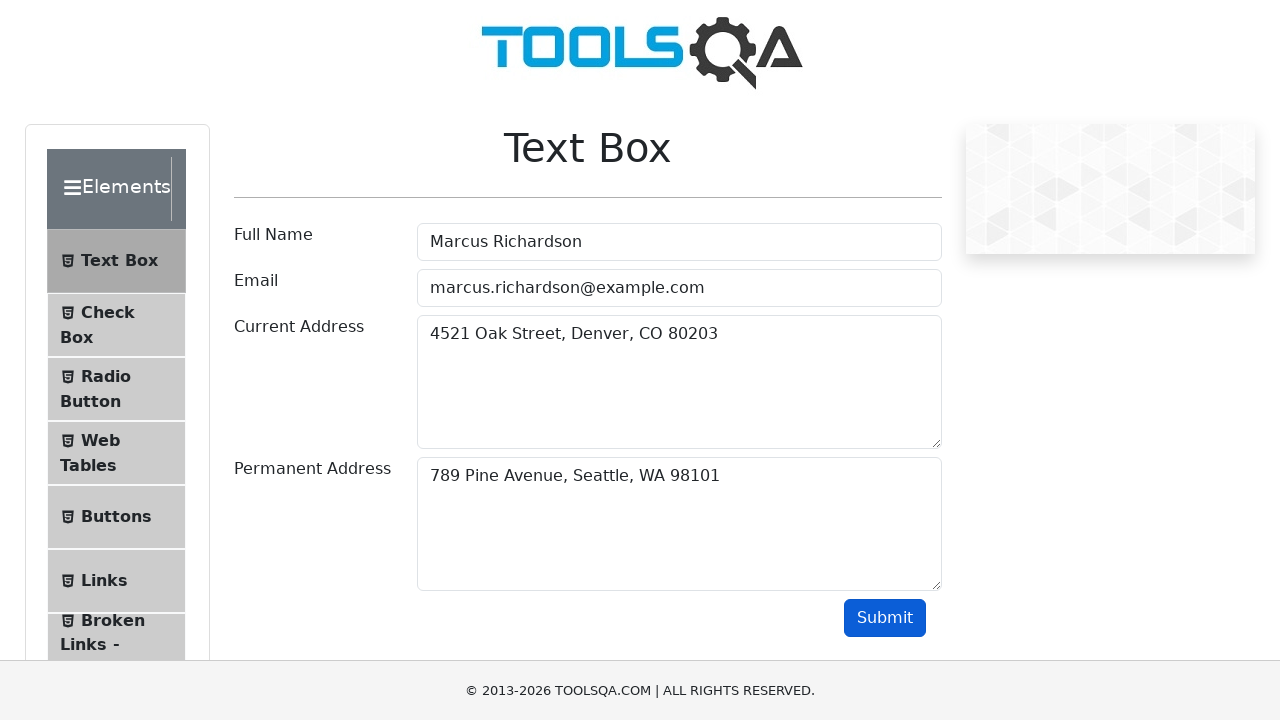

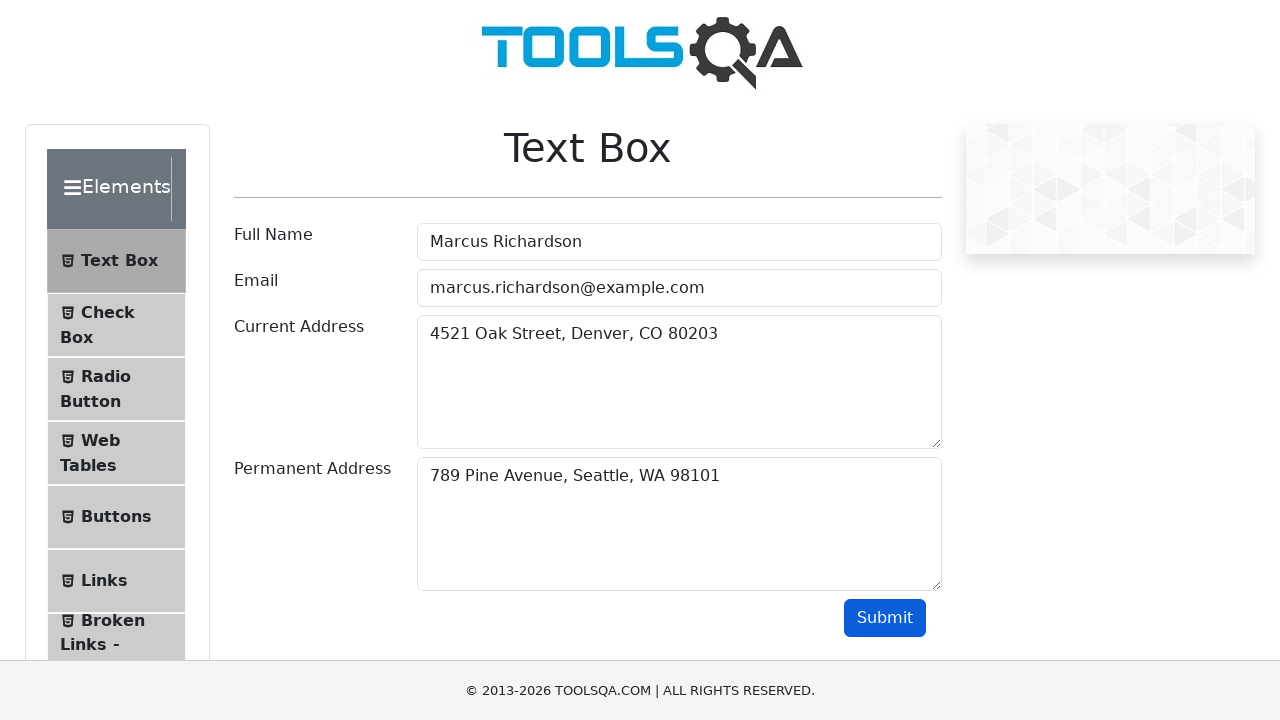